Tests scrolling functionality by scrolling to specific elements on a page with large content

Starting URL: https://practice.cydeo.com/large

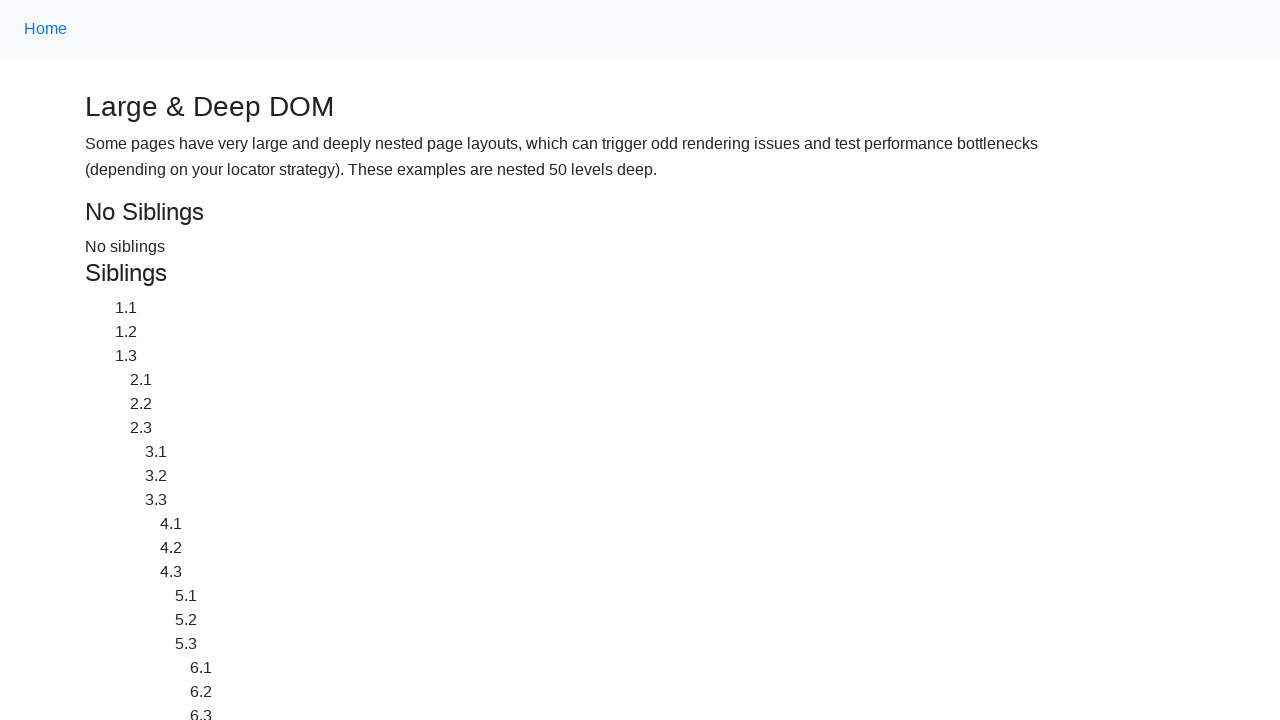

Located Home link element
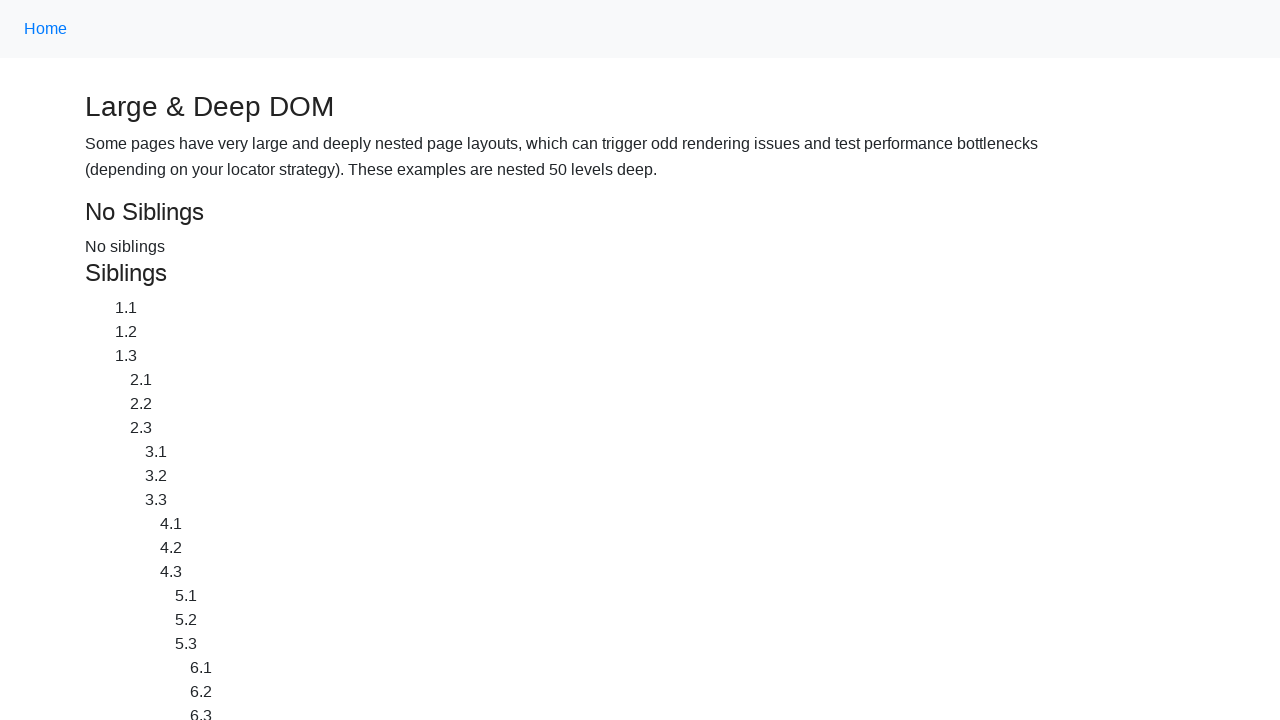

Scrolled to Home link element
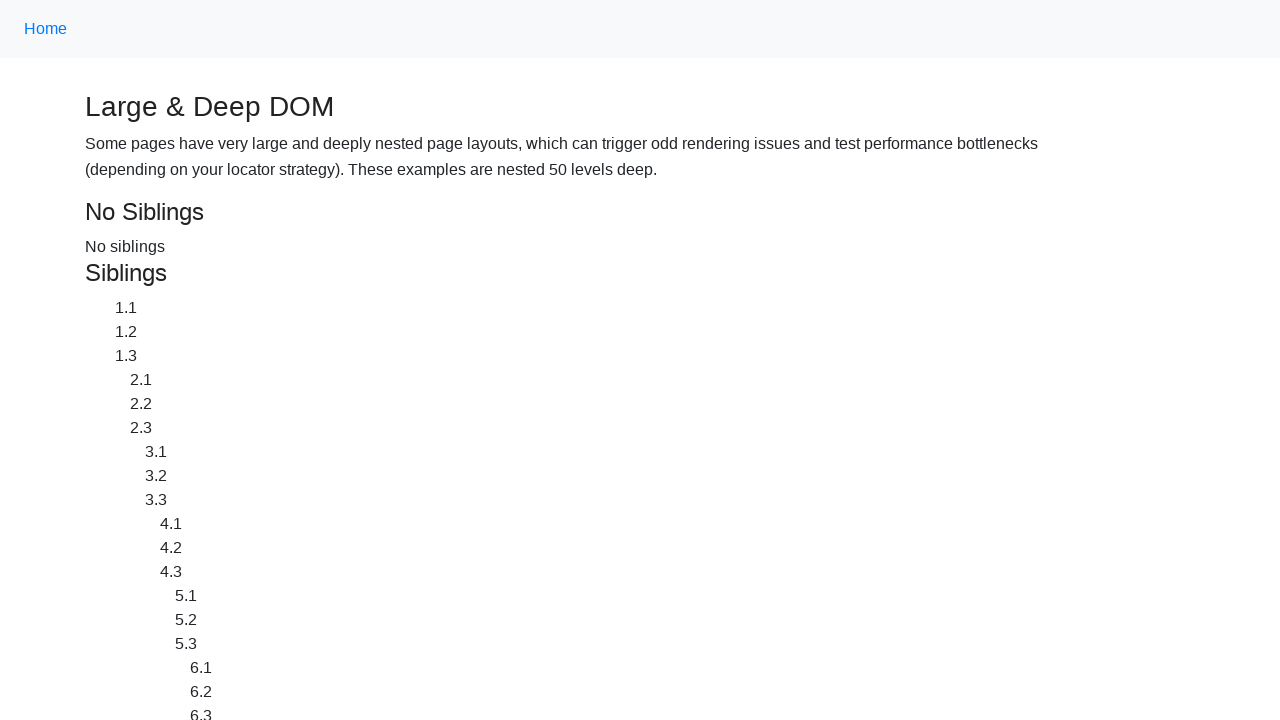

Located CYDEO link element
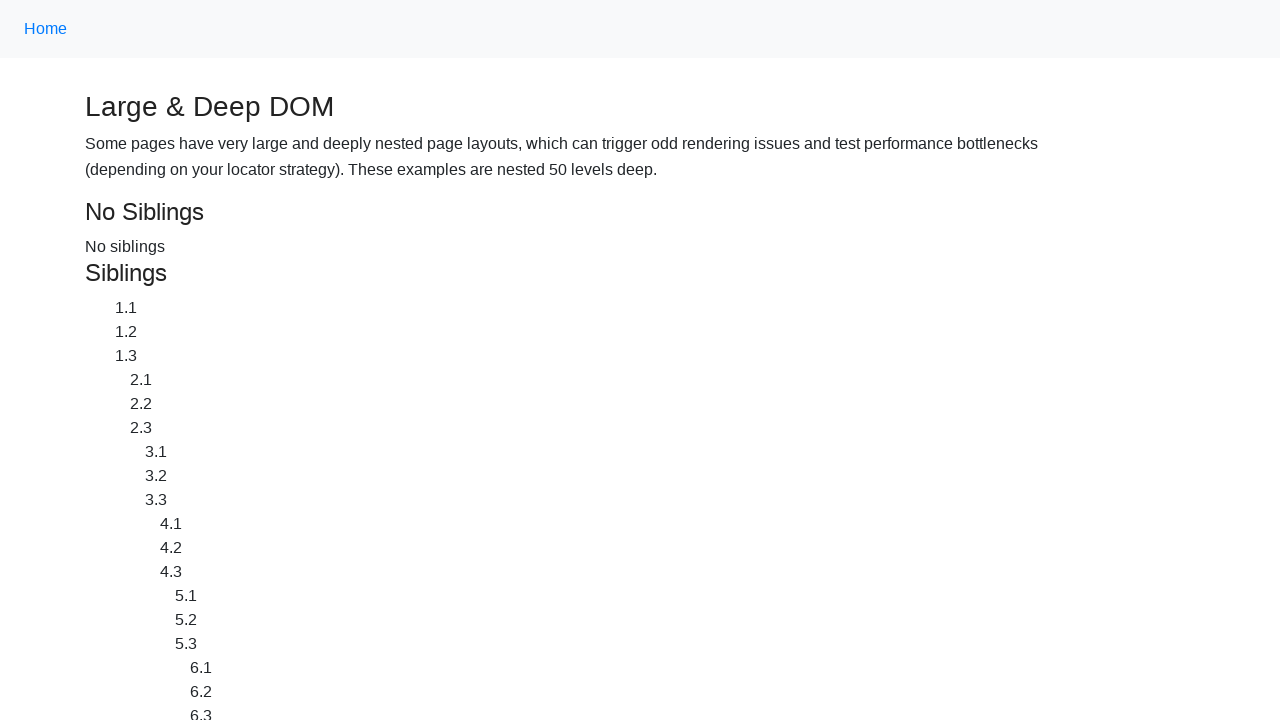

Scrolled to CYDEO link element
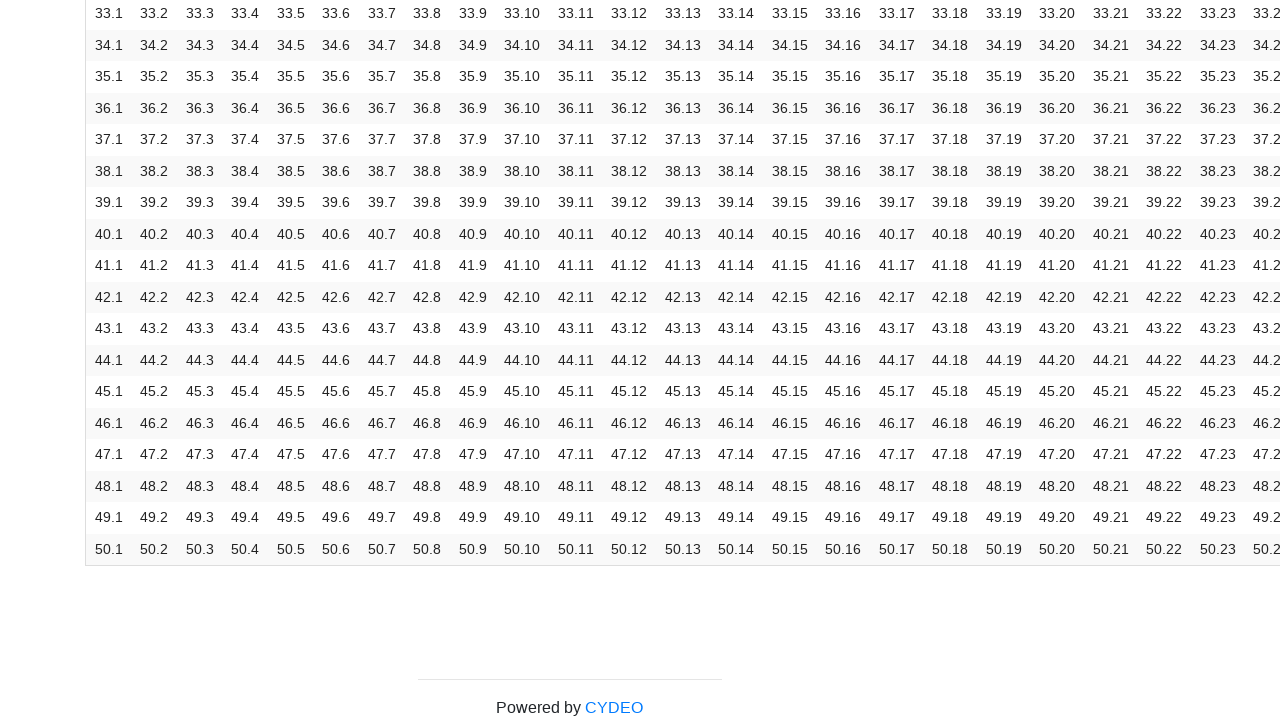

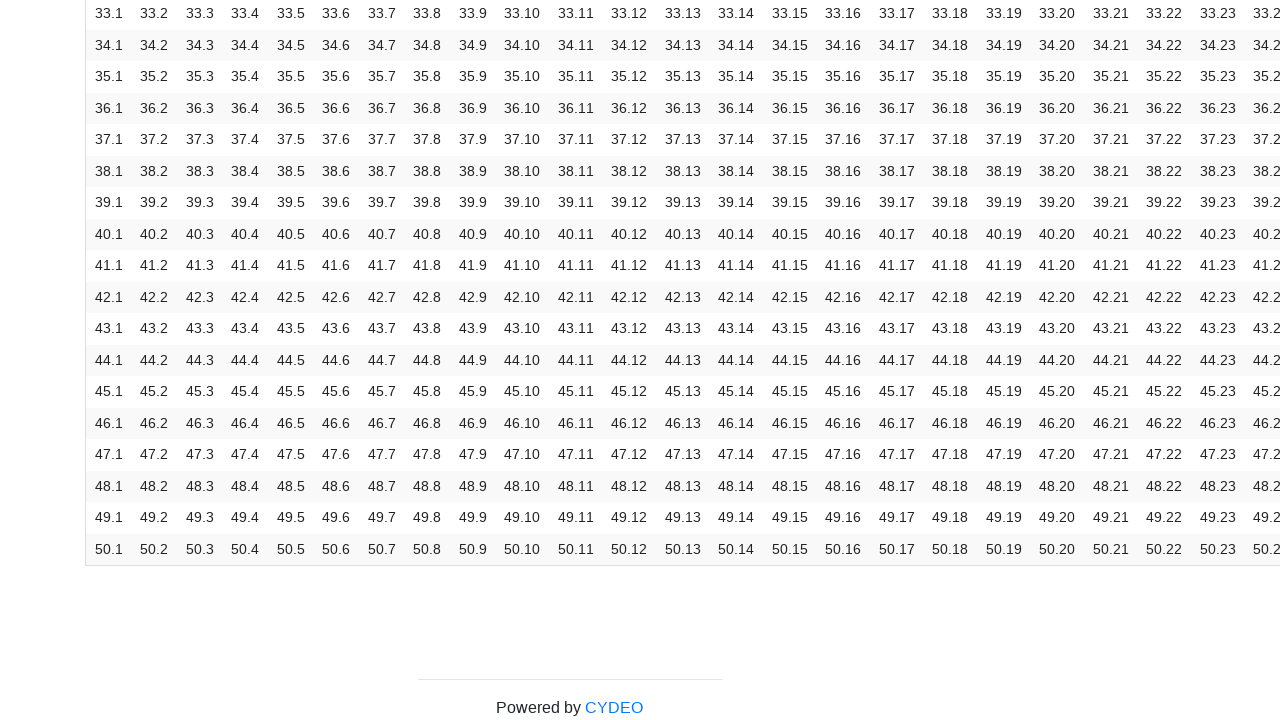